Navigates to University Bylaws & Policies section, selects Senate Policies, and filters for active policies by clicking the Active checkbox.

Starting URL: https://www.uwindsor.ca/registrar/

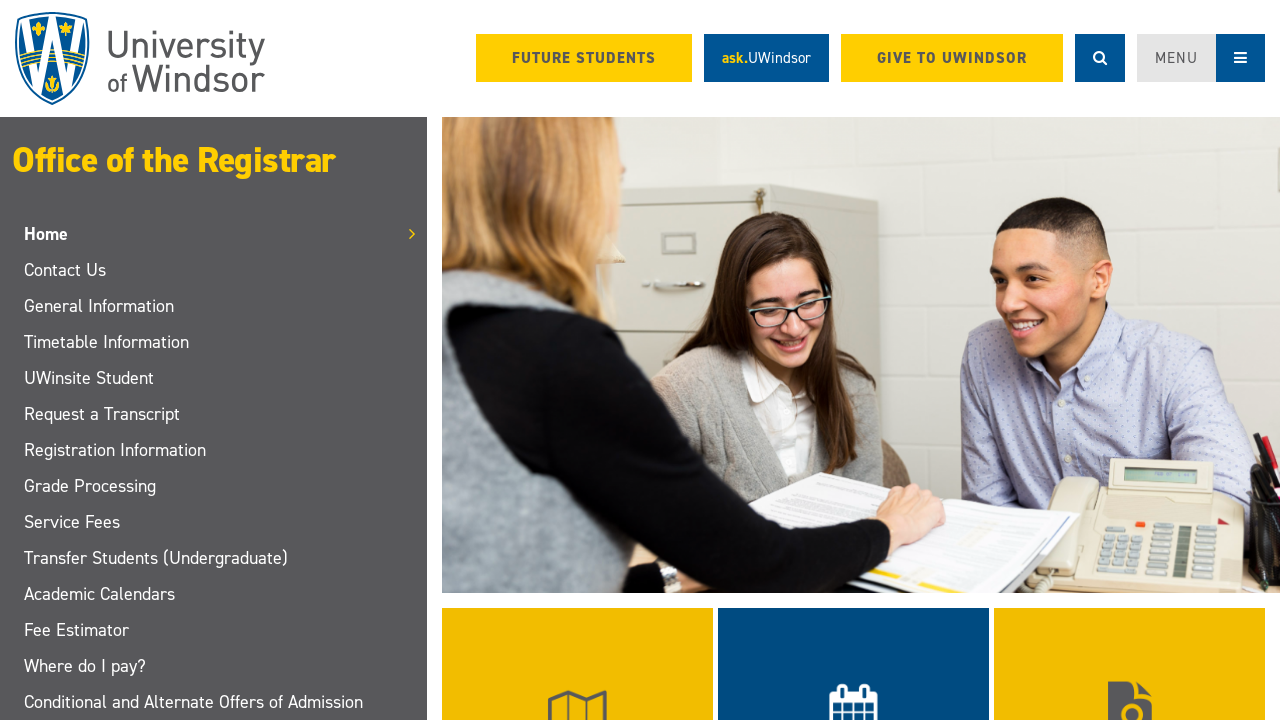

Clicked on University Bylaws & Policies link at (737, 498) on text=University Bylaws & Policies
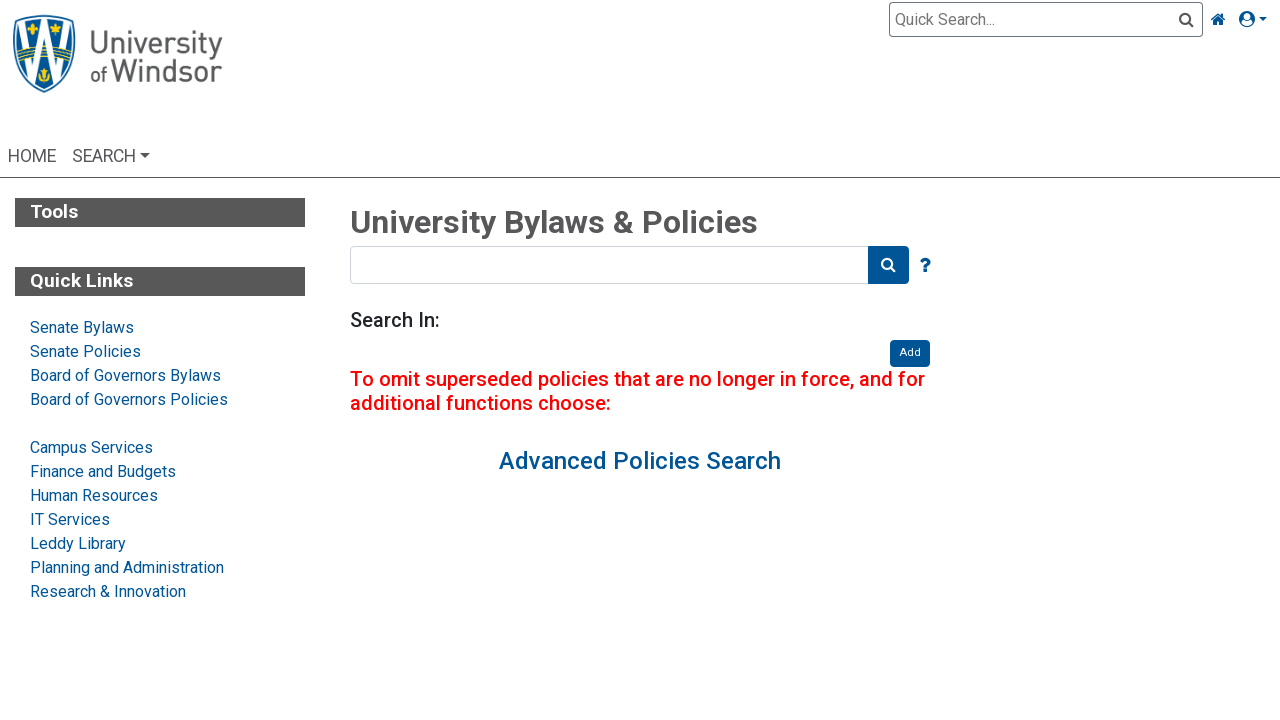

Clicked on Senate Policies link at (86, 351) on text=Senate Policies
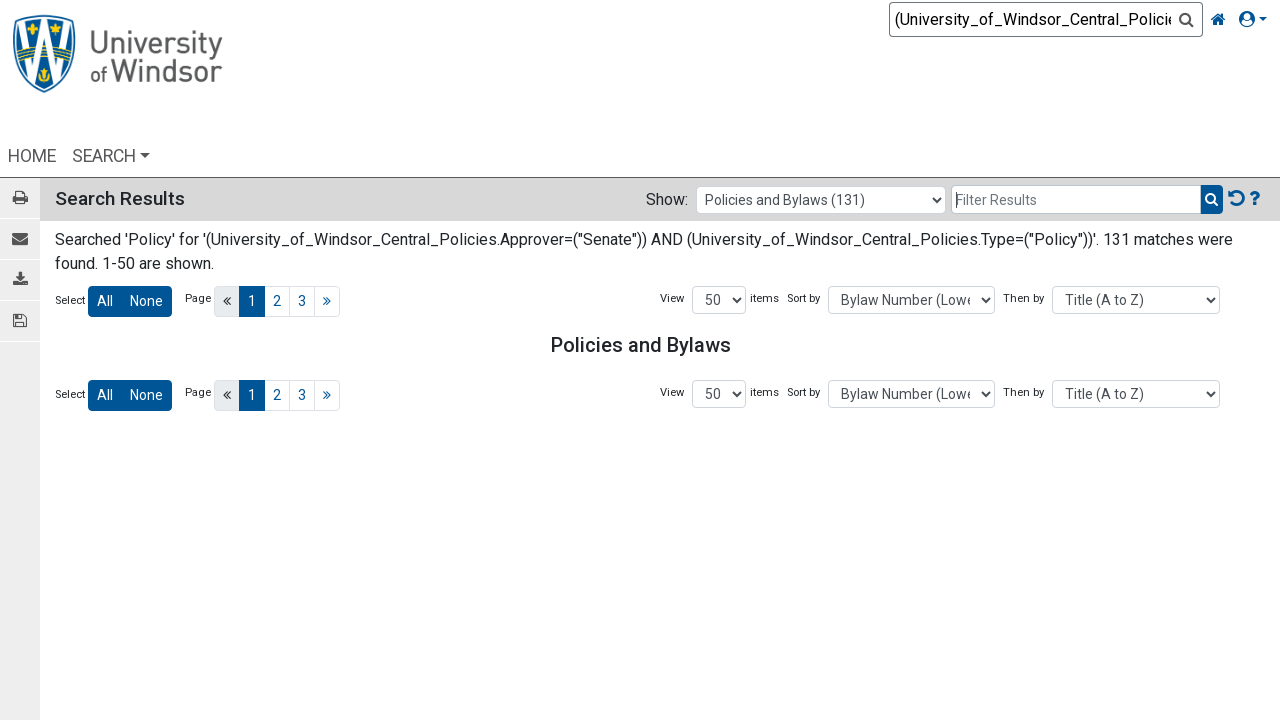

Clicked on Active checkbox to filter policies at (134, 503) on #lblSearch_231_Active
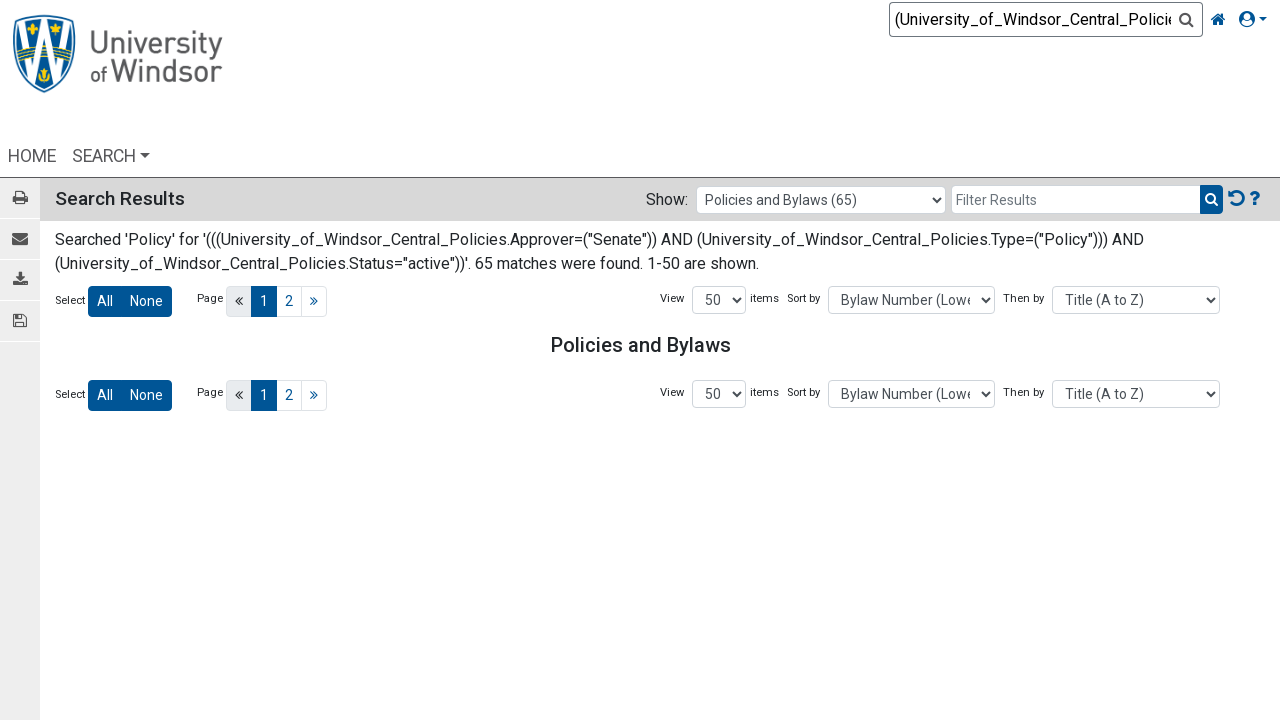

Waited for policy results container to load
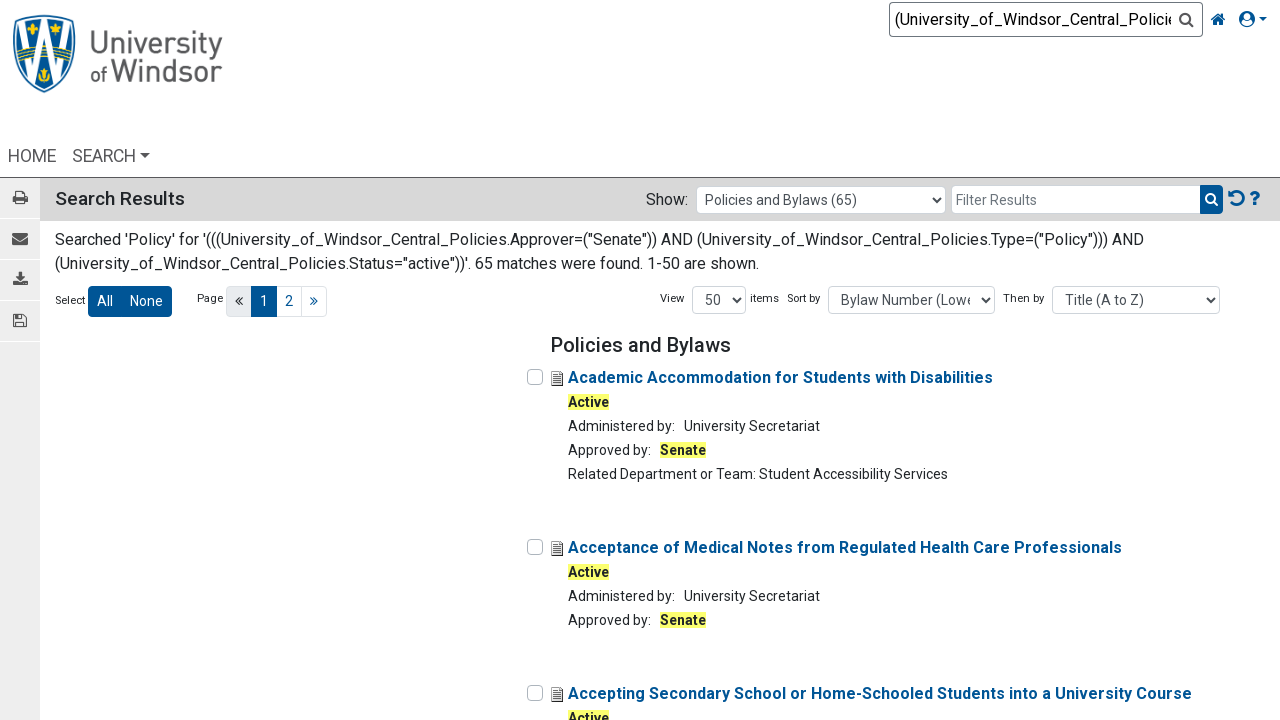

Waited for policy items to appear
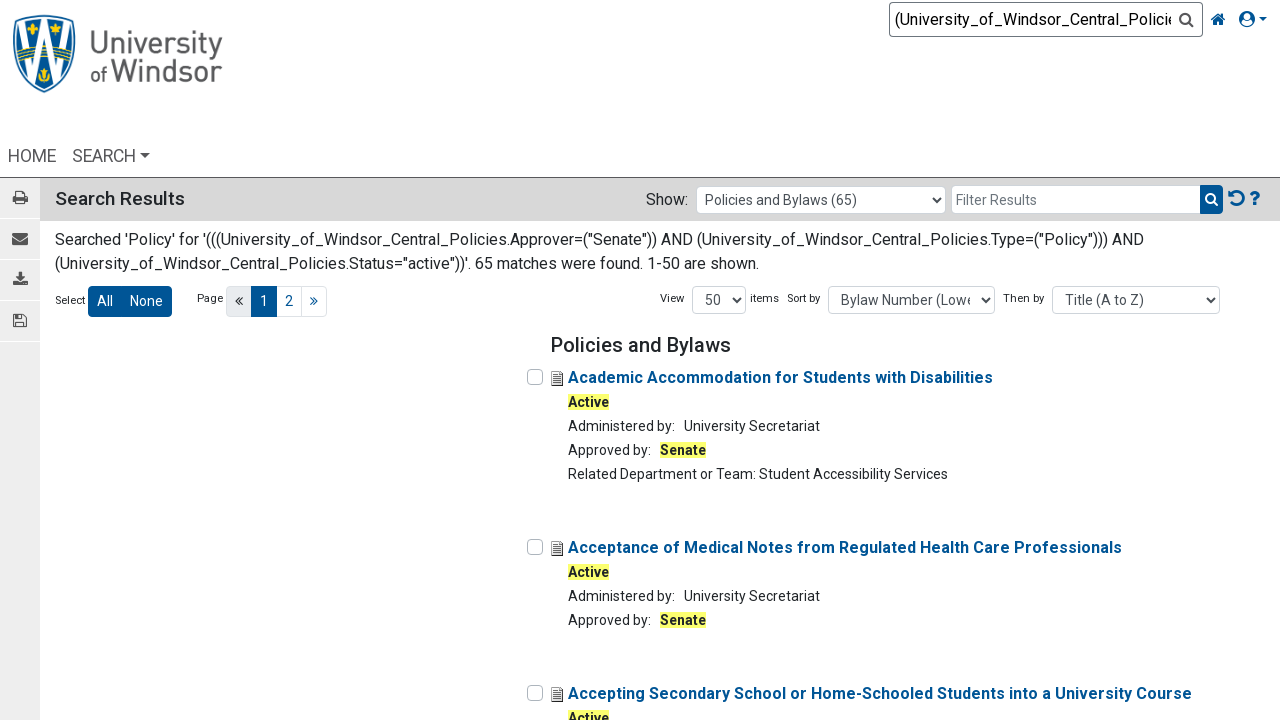

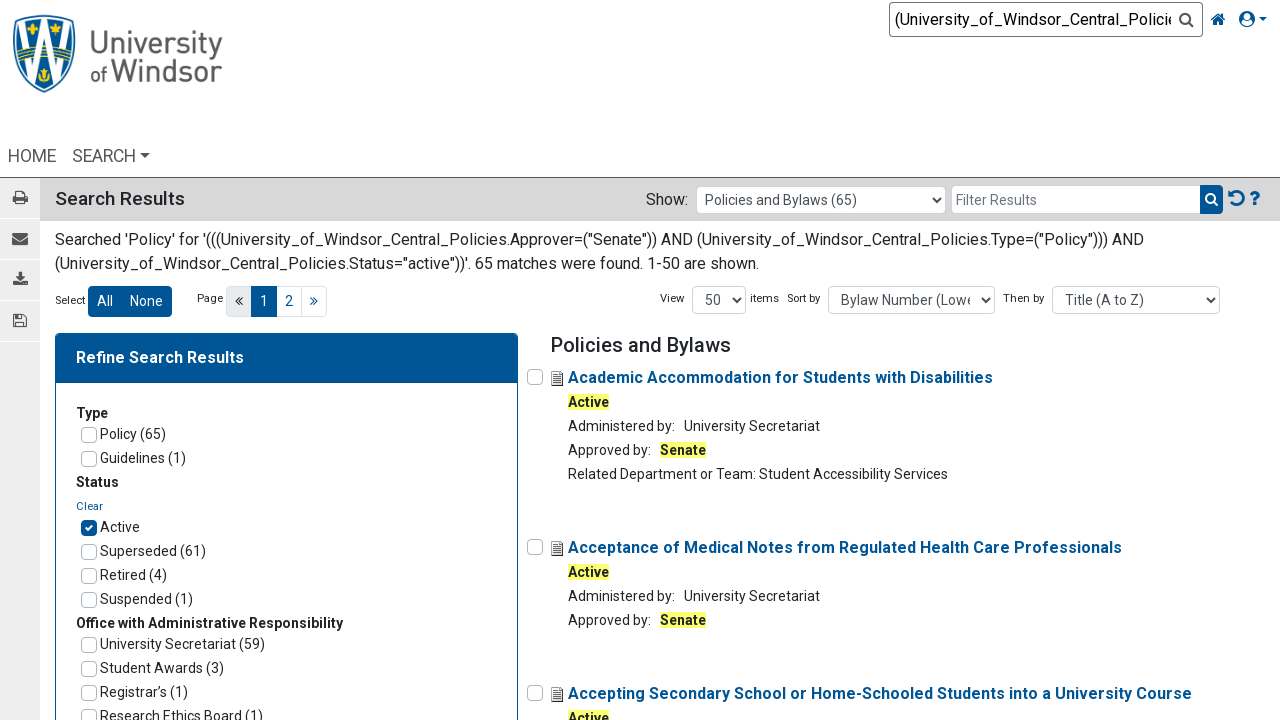